Tests a registration form by navigating to the register page, filling out various form fields including text inputs, radio buttons, checkboxes, dropdowns, date picker, textarea, range slider, color picker, and toggle switches, then submitting the form.

Starting URL: https://material.playwrightvn.com/

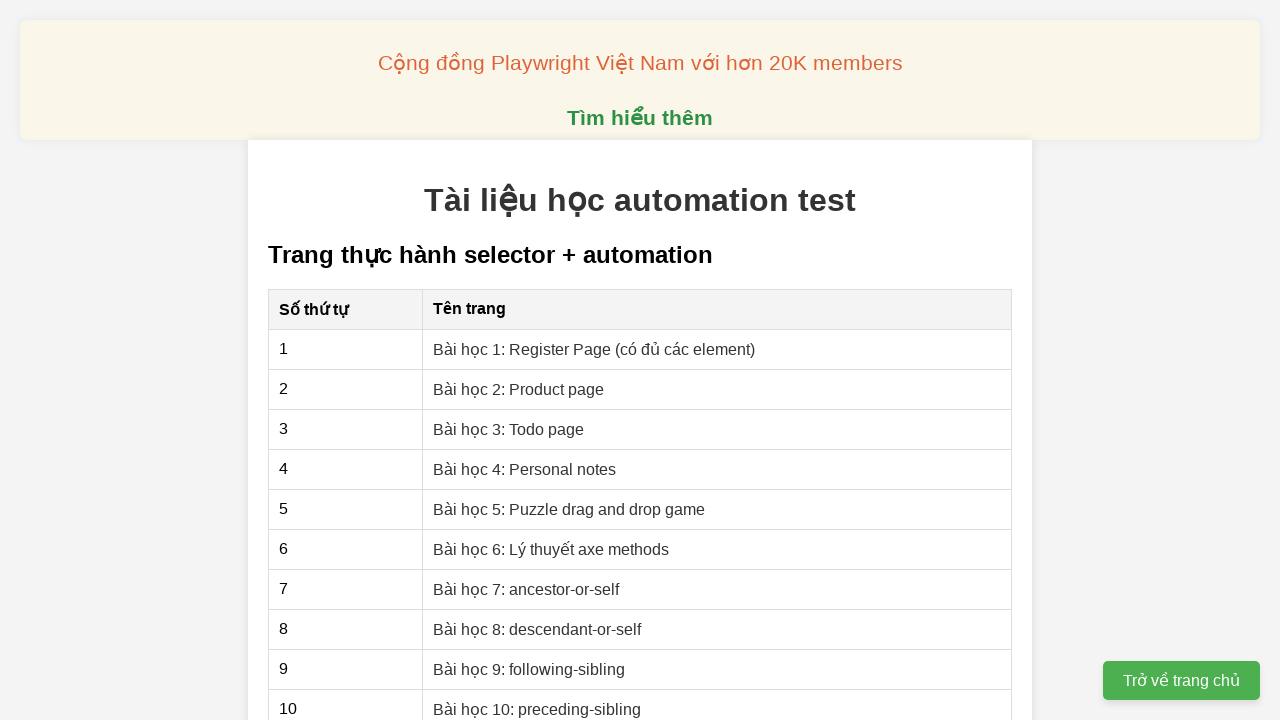

Clicked on Register Page link to navigate to registration form at (594, 349) on xpath=//a[text()='Bài học 1: Register Page (có đủ các element)']
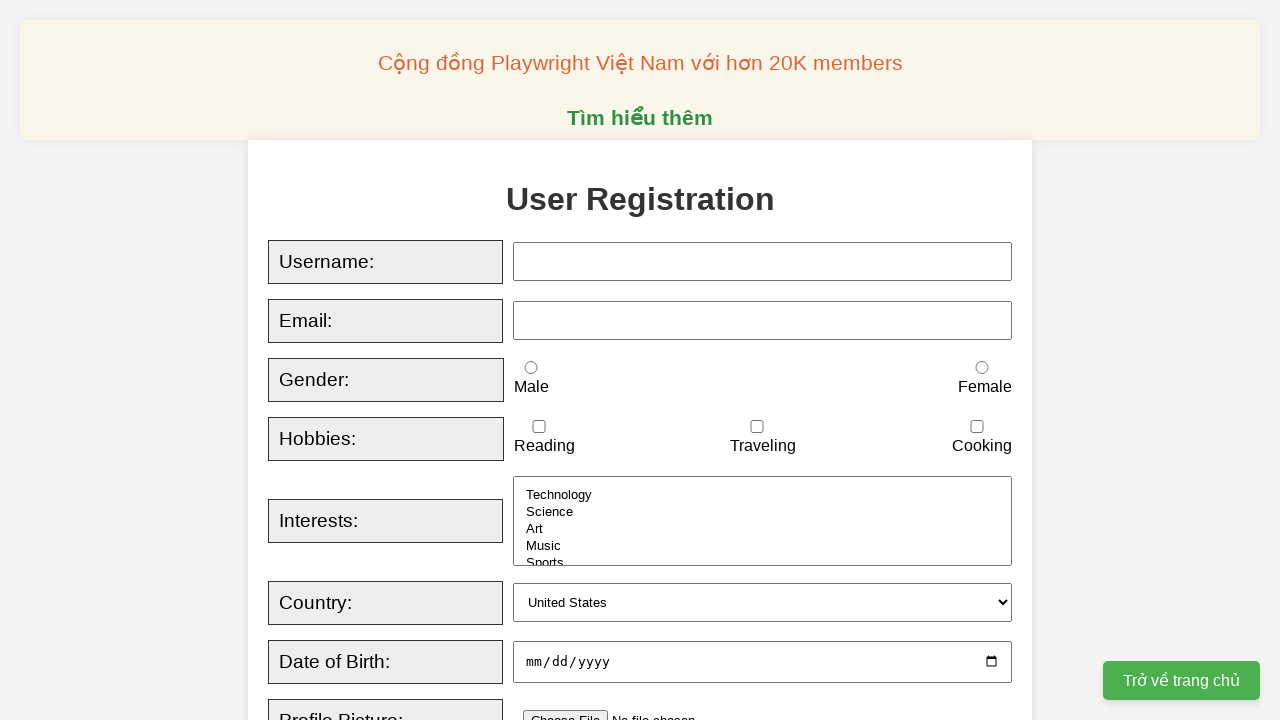

Filled username field with 'johndoe92' on xpath=//input[@id='username']
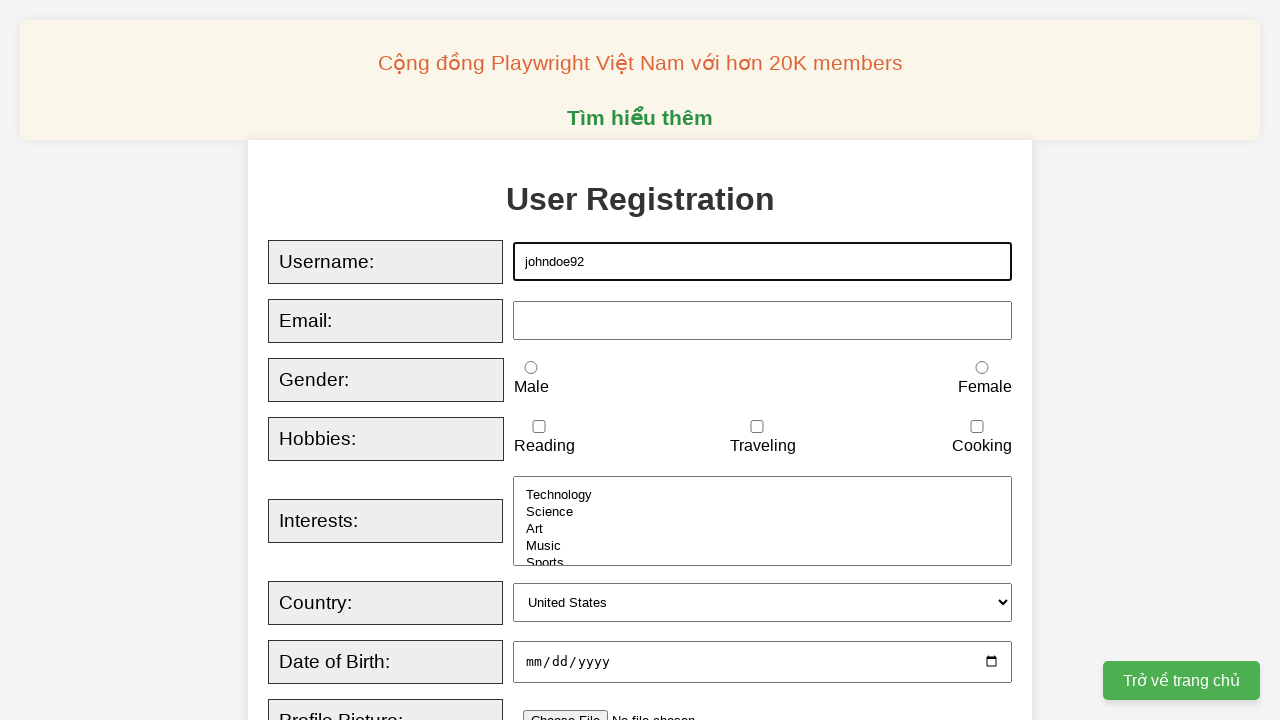

Filled email field with 'johndoe92@example.com' on xpath=//input[@id='email']
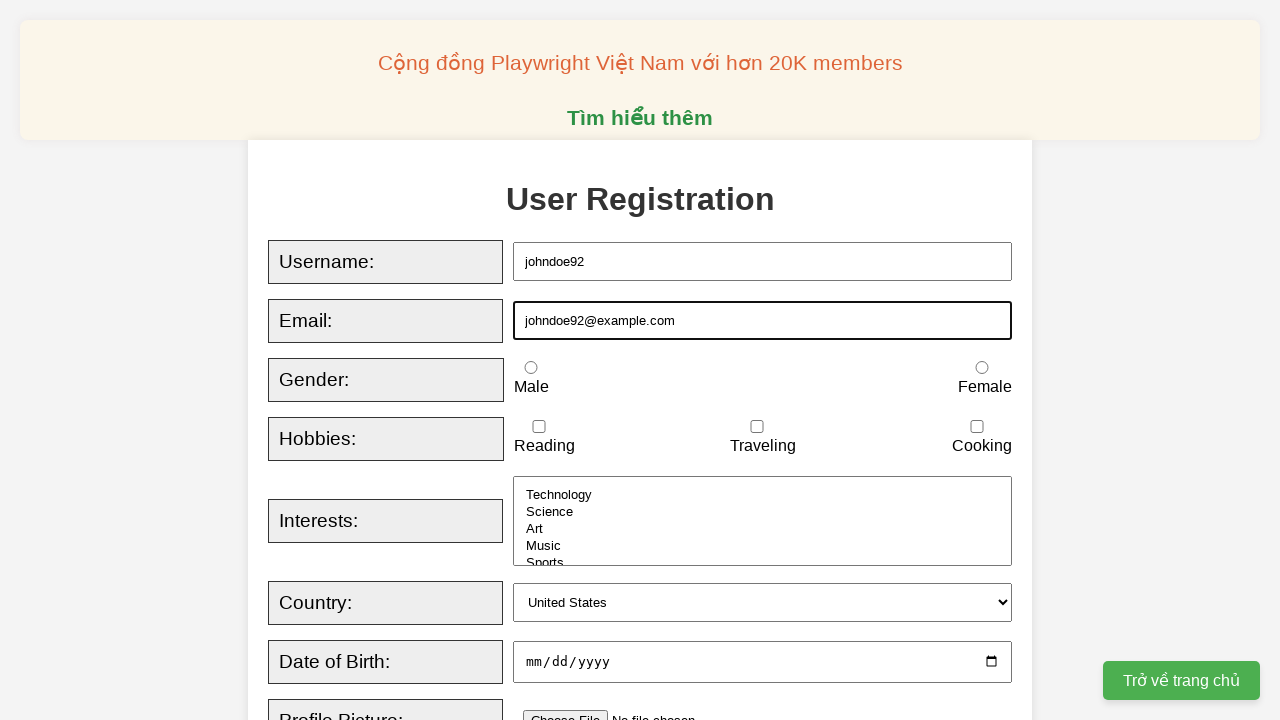

Selected male gender radio button at (531, 368) on xpath=//input[@name='gender'][@value='male']
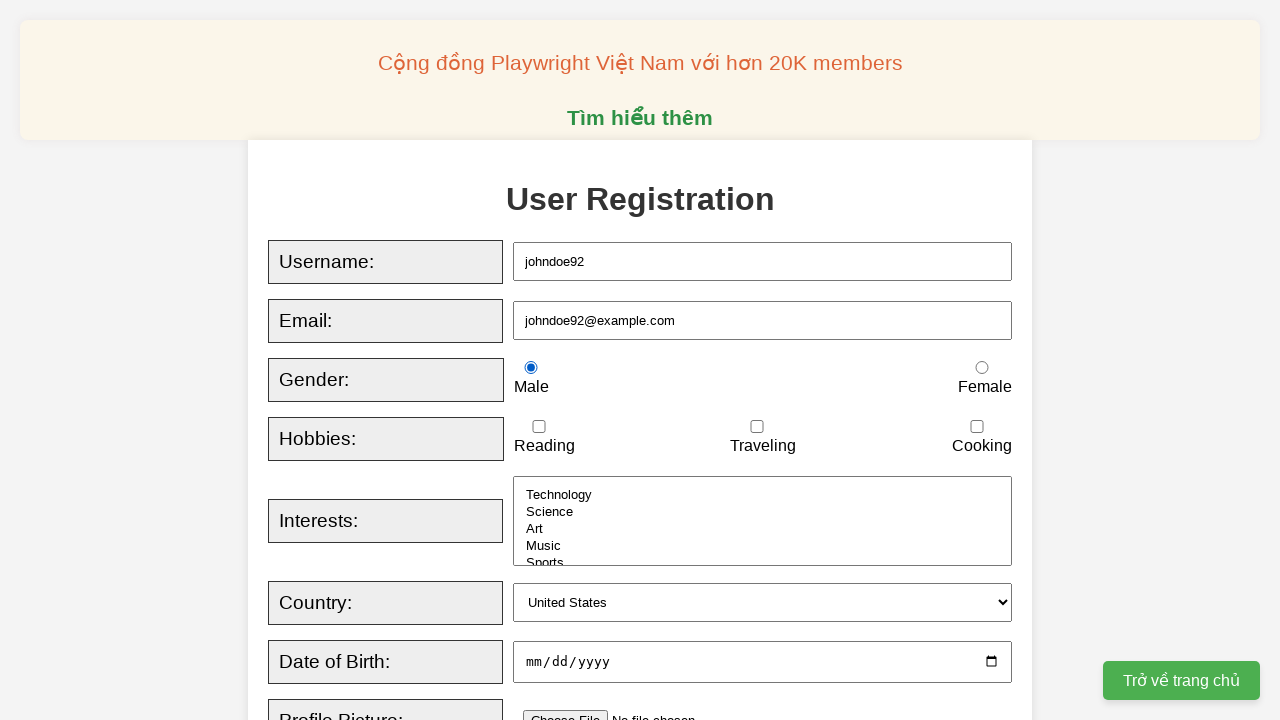

Checked traveling hobby checkbox at (757, 427) on xpath=//input[@name='hobbies'][@id='traveling']
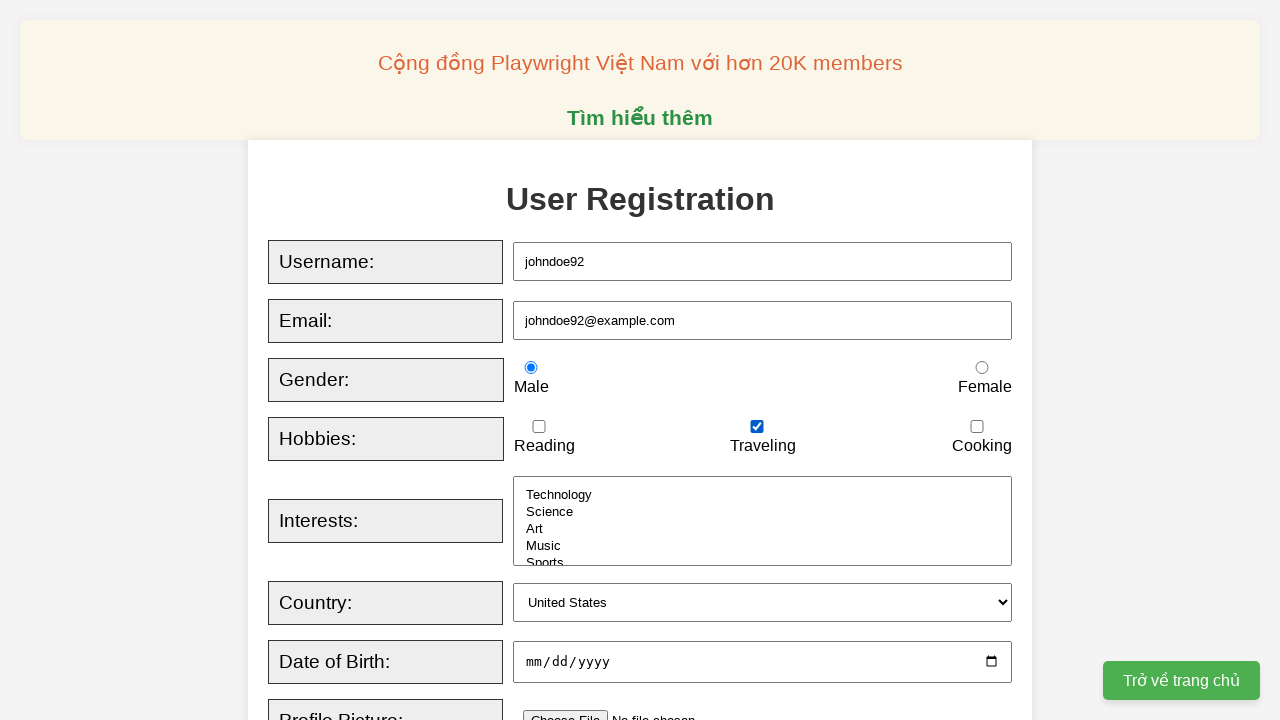

Selected 'sports' from interests dropdown on xpath=//select[@id='interests']
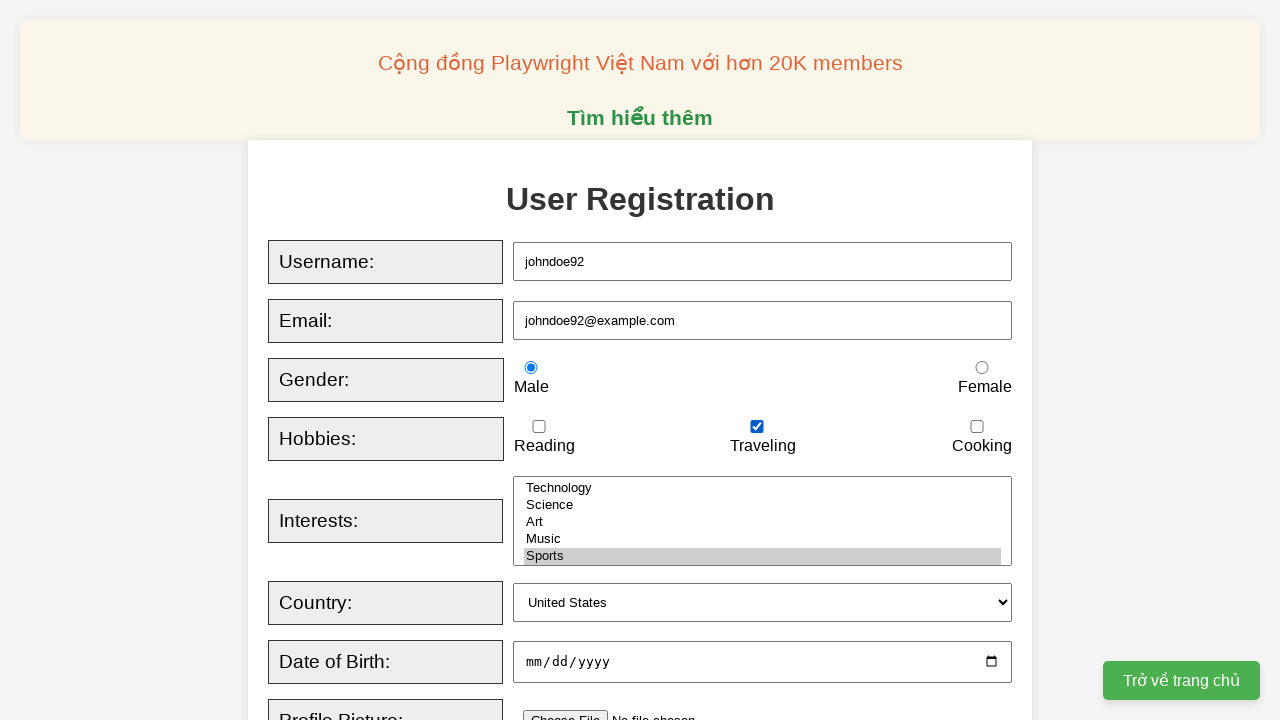

Selected 'canada' from country dropdown on xpath=//select[@id='country']
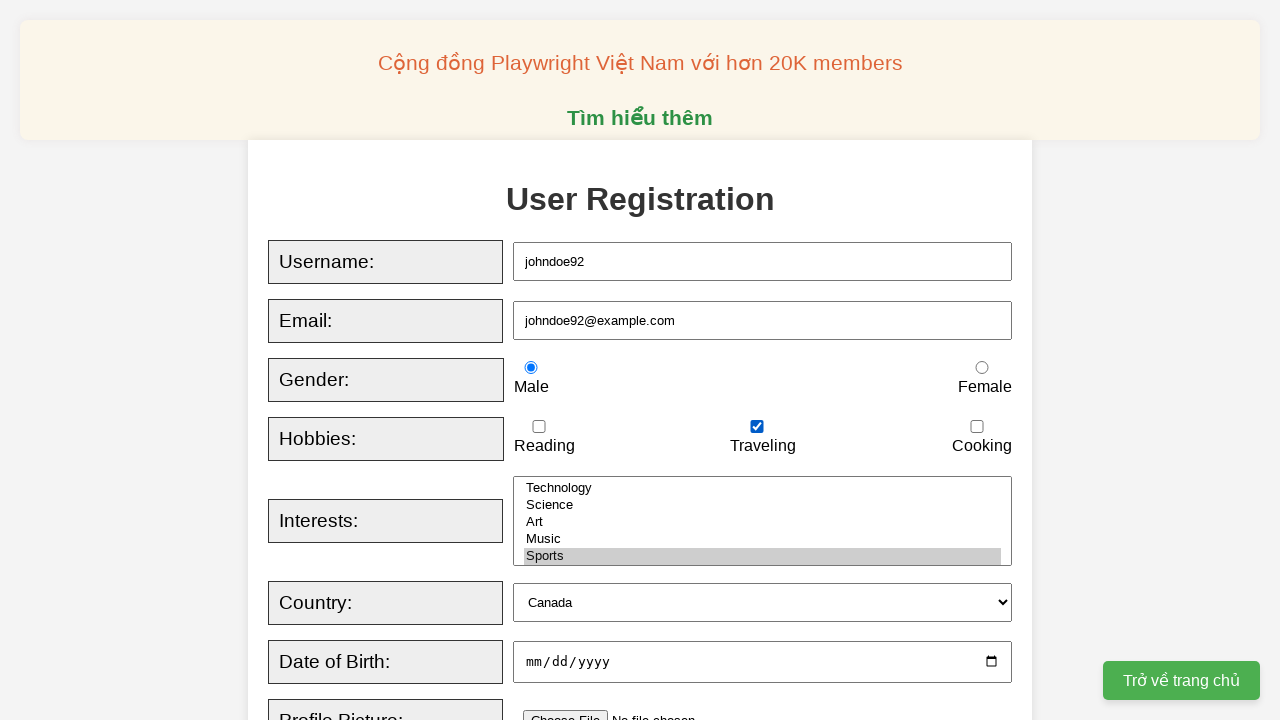

Filled date of birth field with '1995-07-22' on xpath=//input[@id='dob']
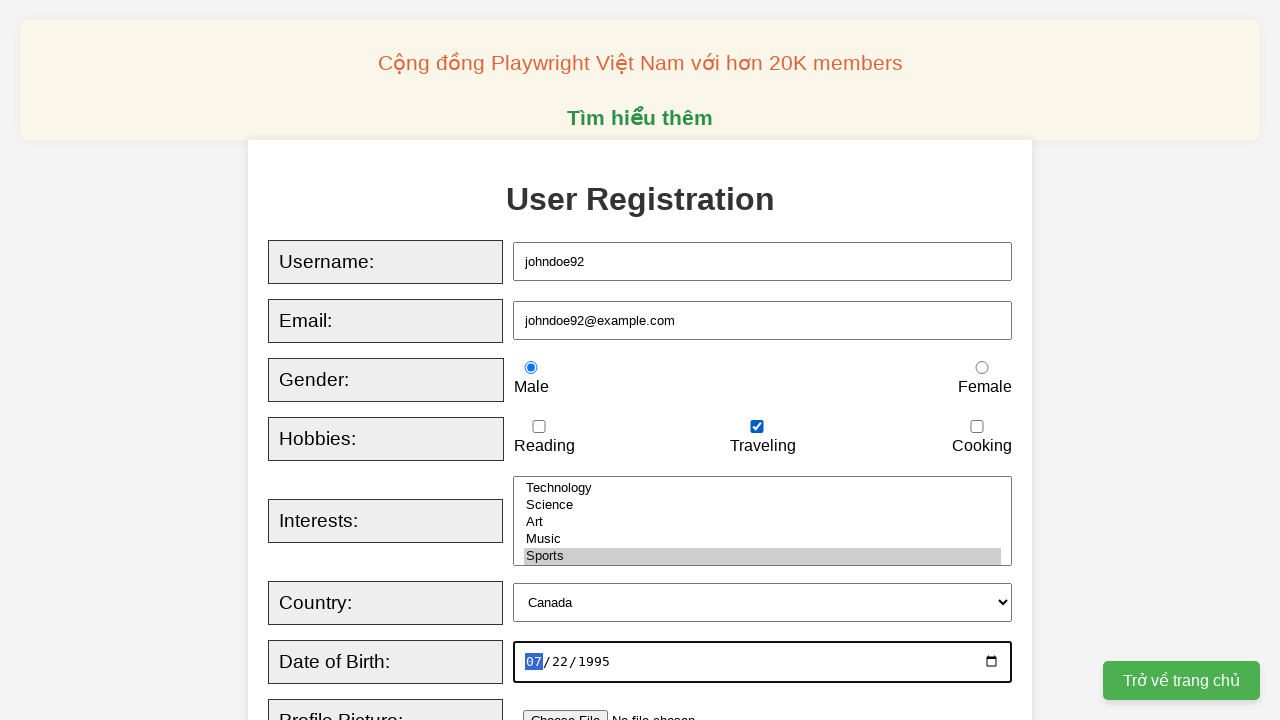

Filled bio textarea with developer information on xpath=//textarea[@id='bio']
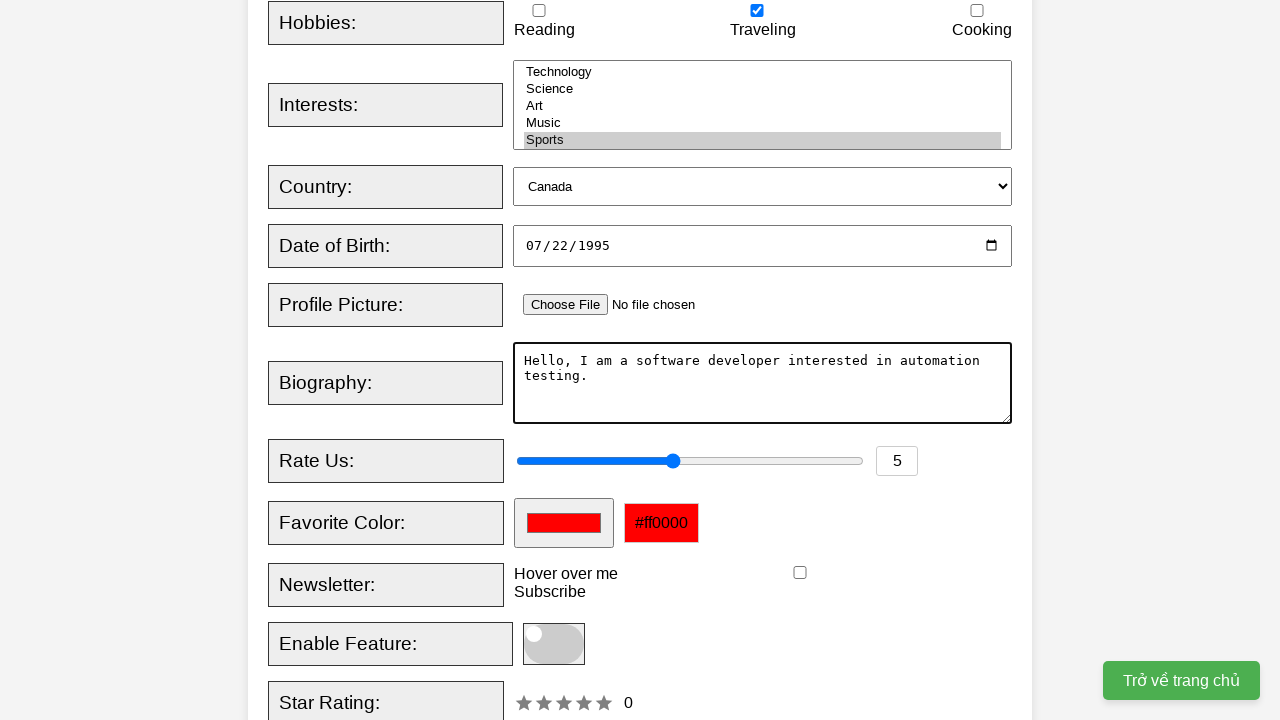

Set rating slider value to 7 on xpath=//input[@id='rating']
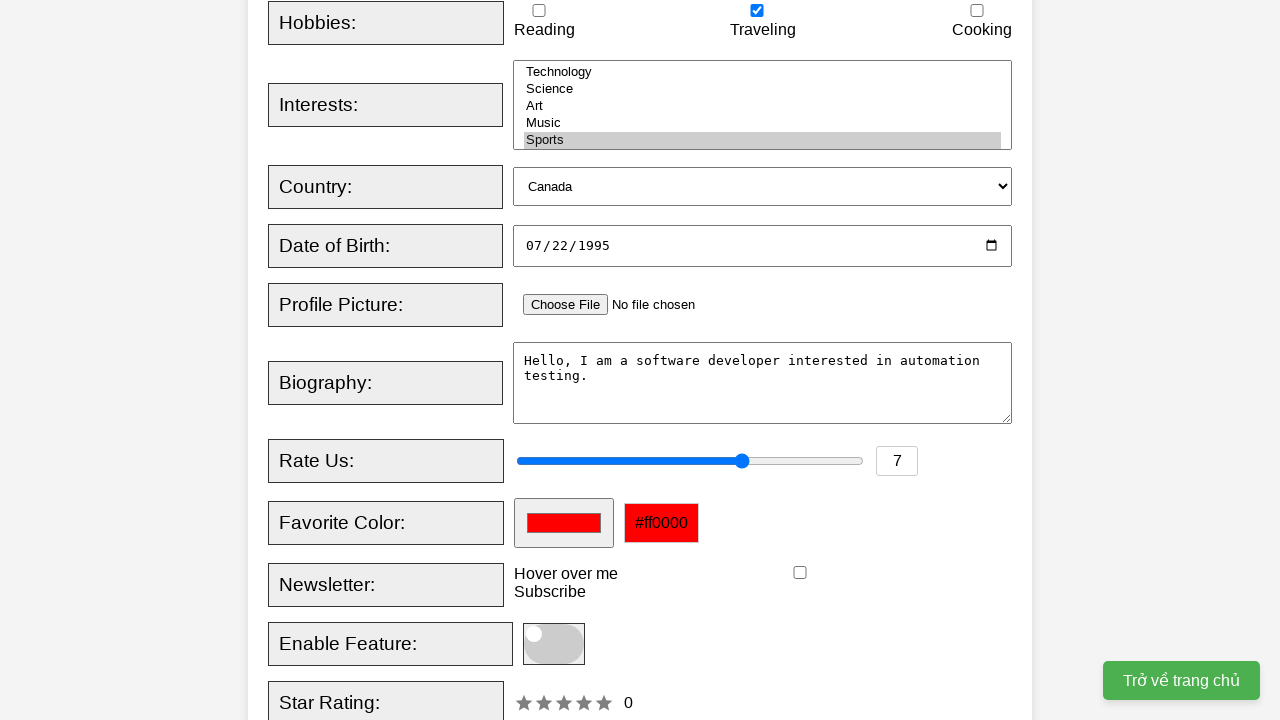

Selected favorite color '#3366cc' using color picker on xpath=//input[@id='favcolor']
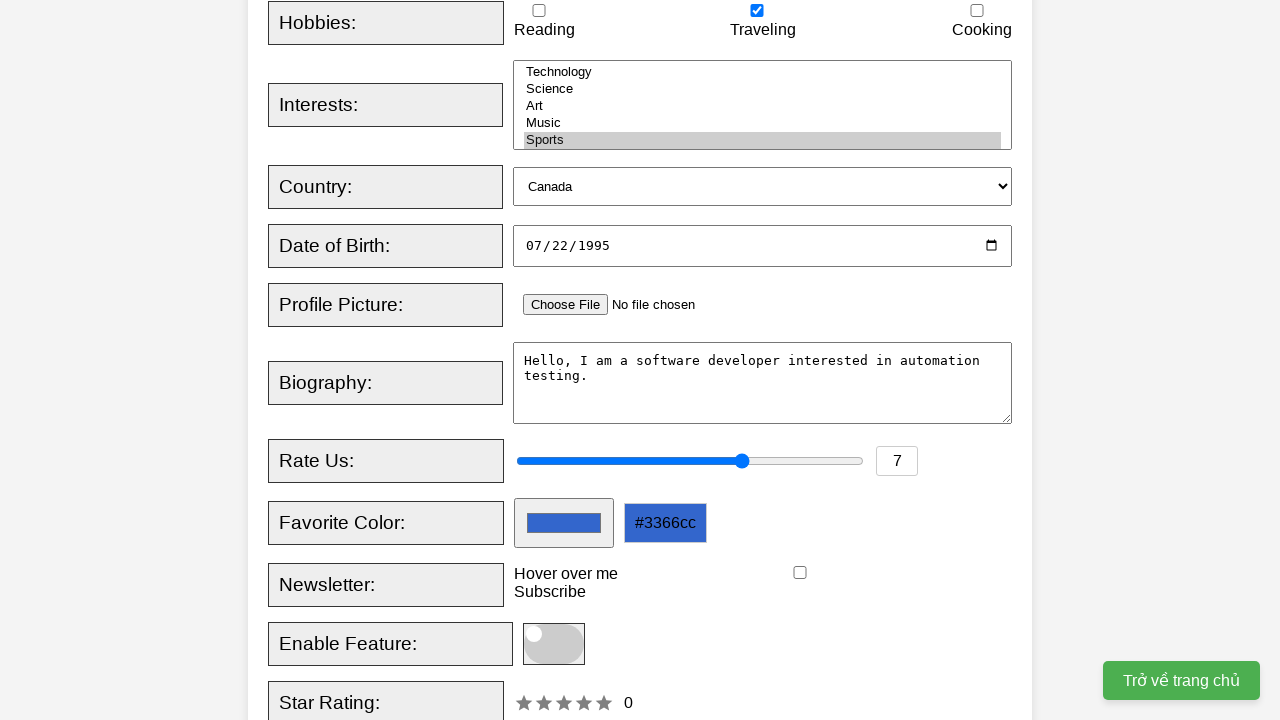

Checked newsletter subscription checkbox at (800, 573) on xpath=//input[@id='newsletter']
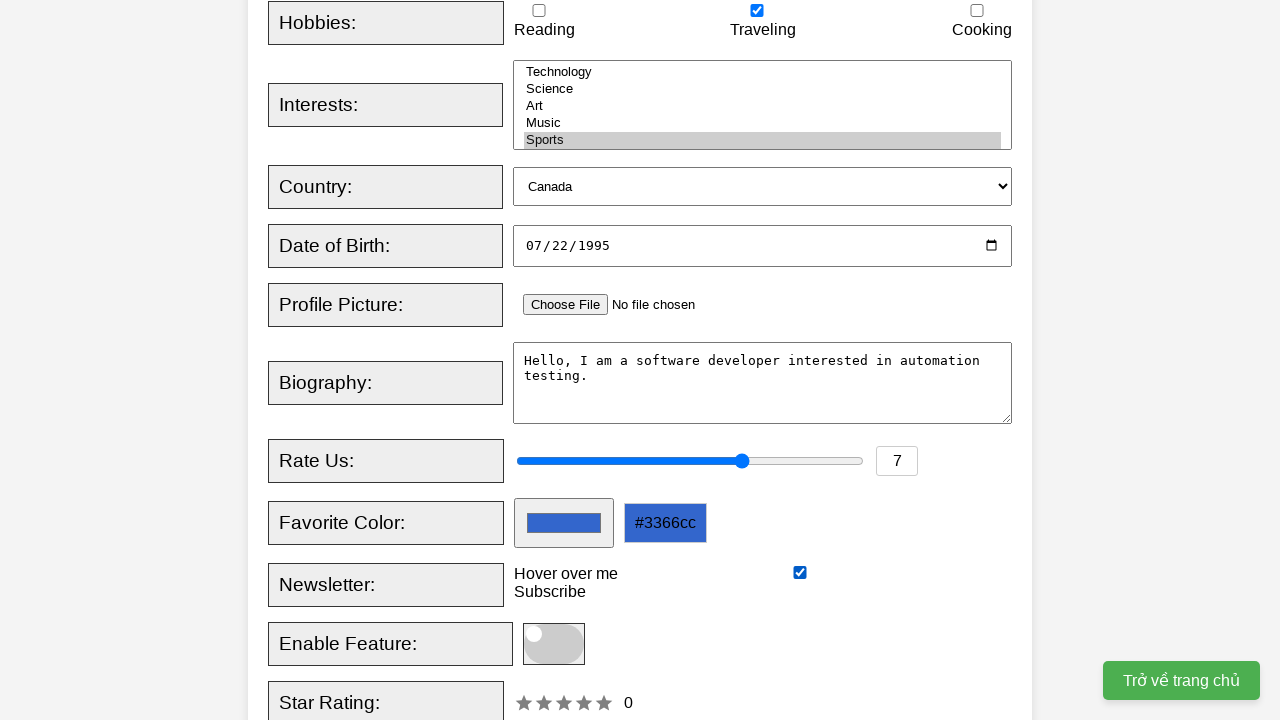

Clicked toggle switch to enable notification at (554, 644) on xpath=//label[@class='switch']
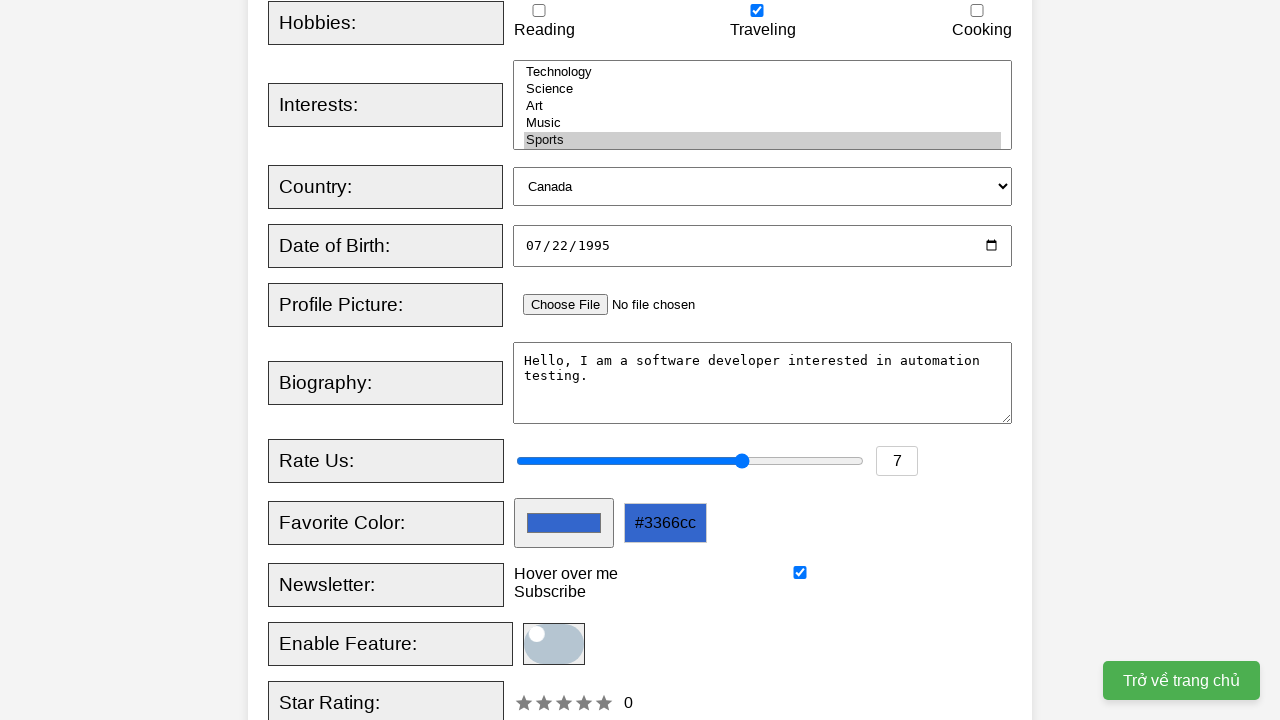

Clicked on star rating element at (564, 703) on xpath=//div[@id='starRating']
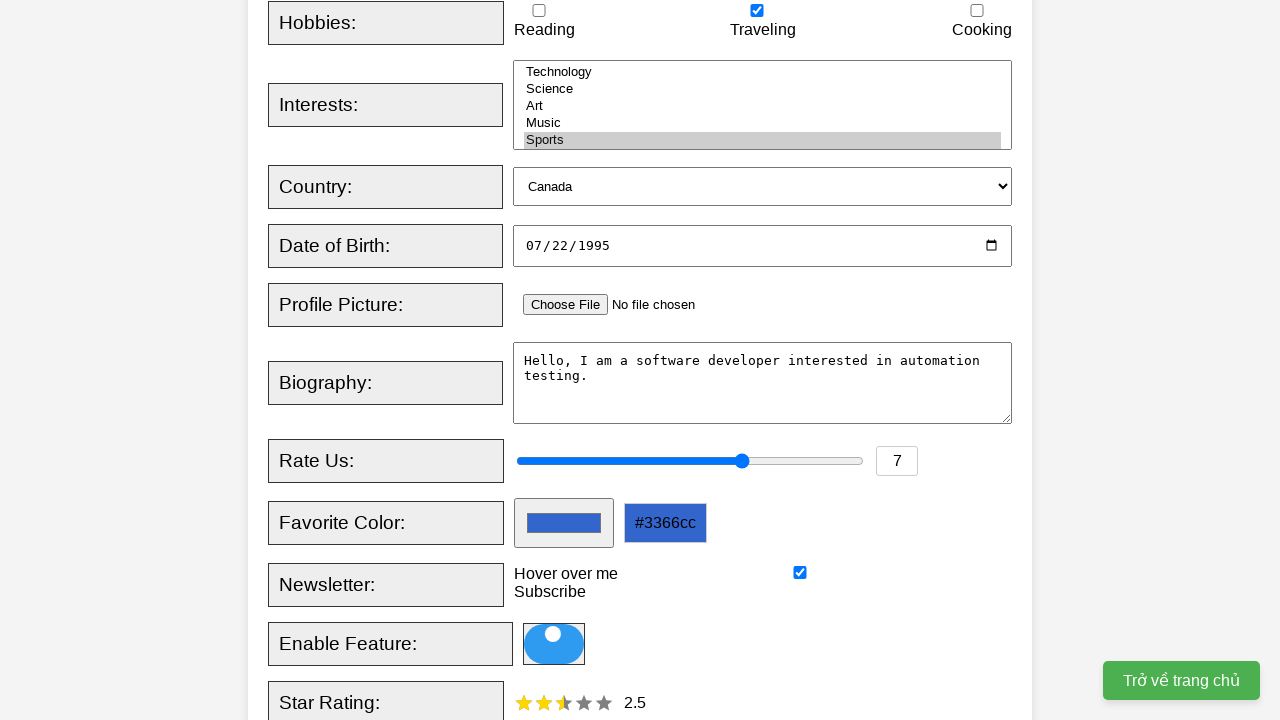

Clicked Register button to submit the registration form at (528, 360) on xpath=//button[text()='Register']
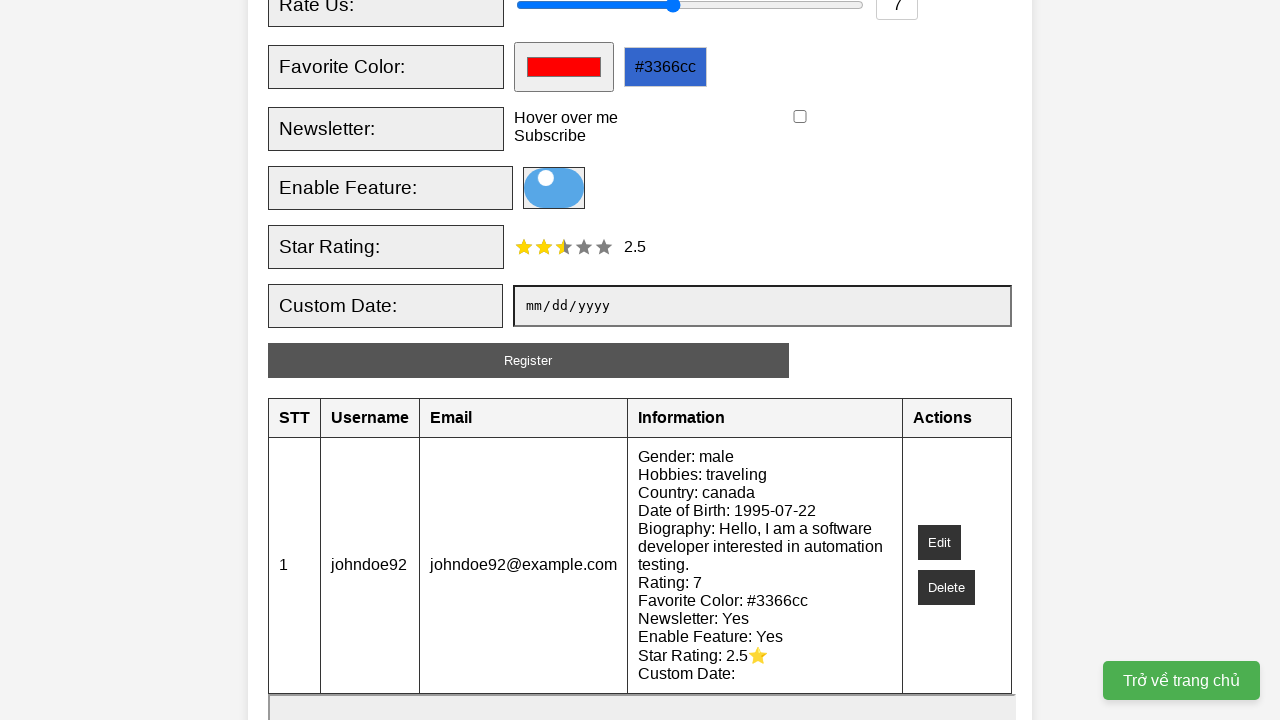

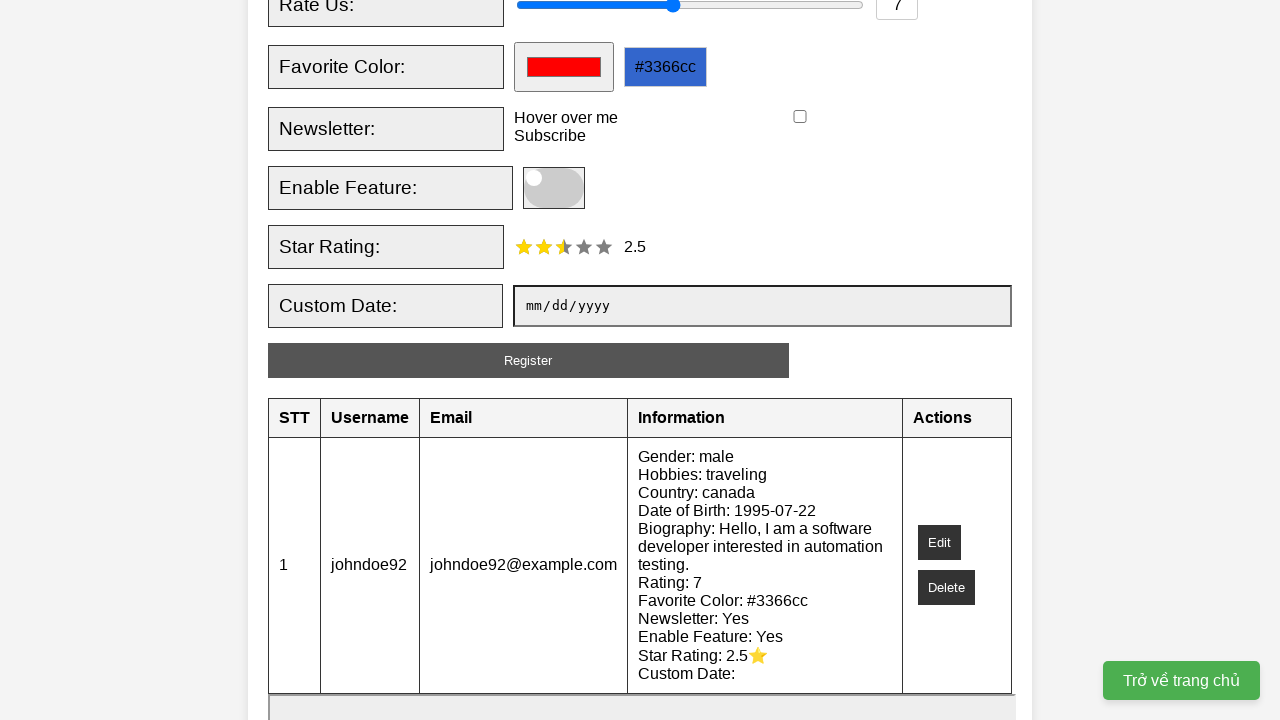